Tests number input field by entering numeric values and using arrow keys to increment/decrement

Starting URL: http://the-internet.herokuapp.com/inputs

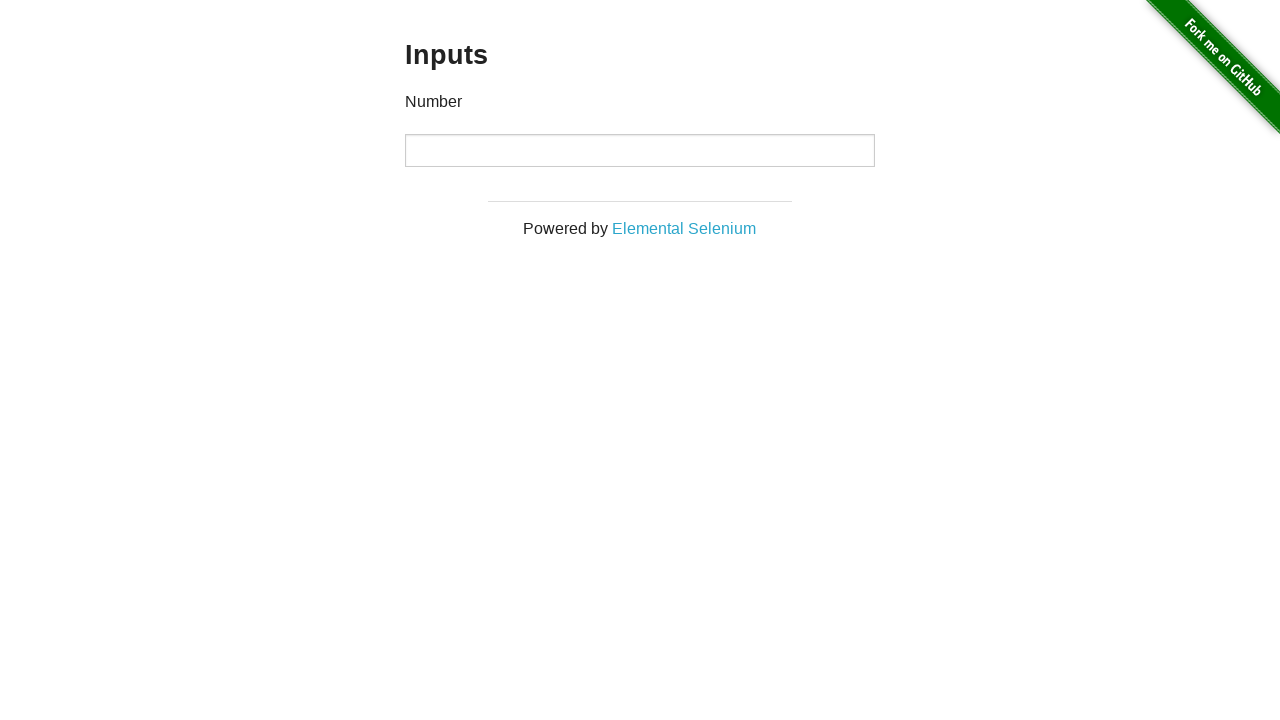

Located number input field
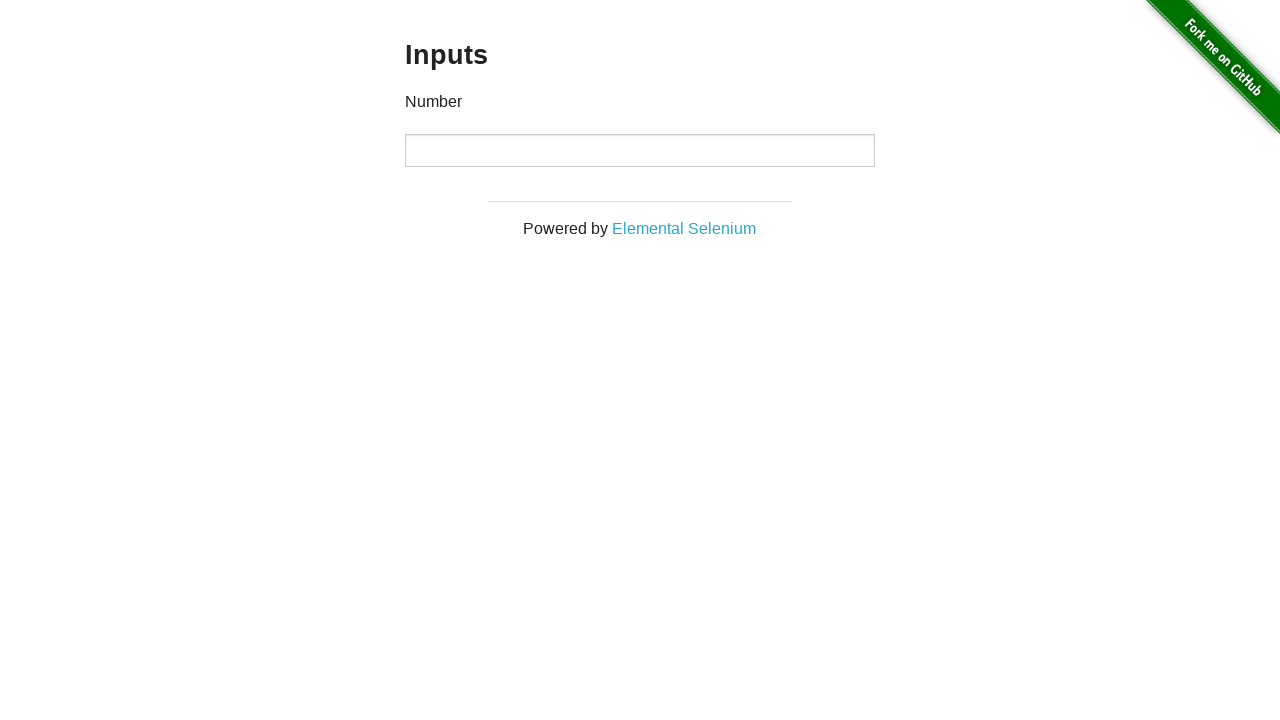

Filled input field with '42' on input
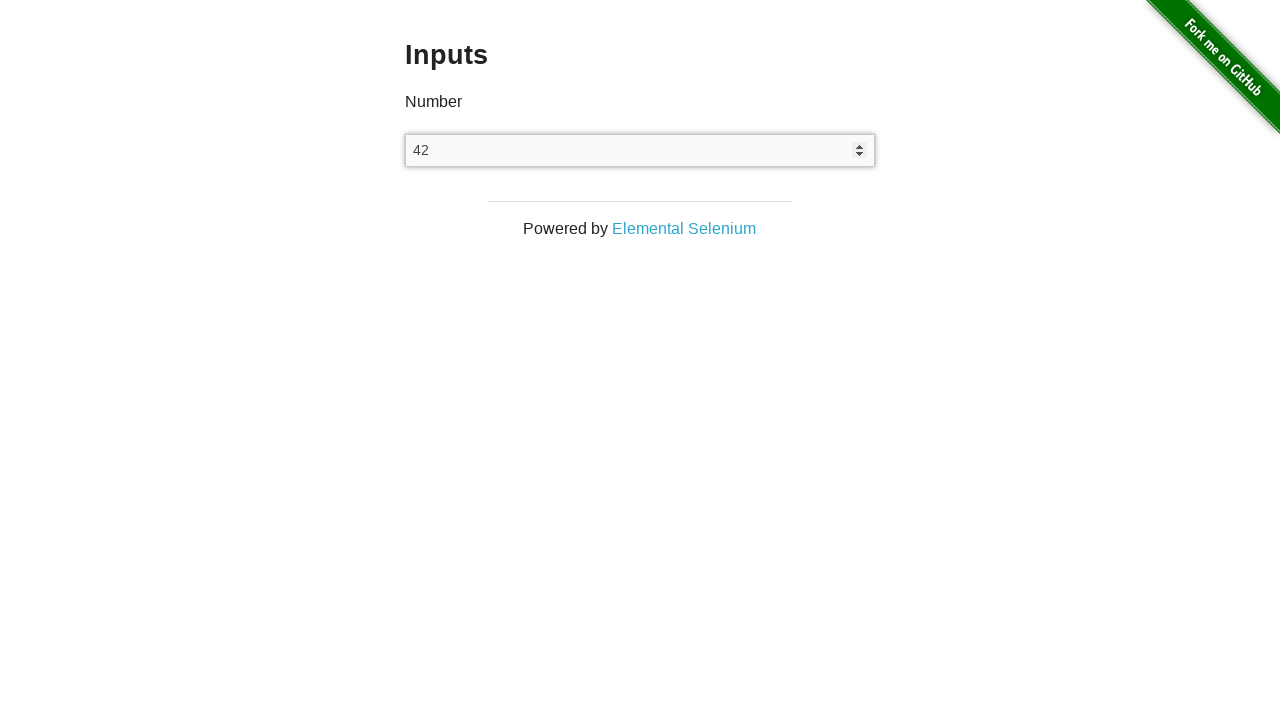

Verified input value is '42'
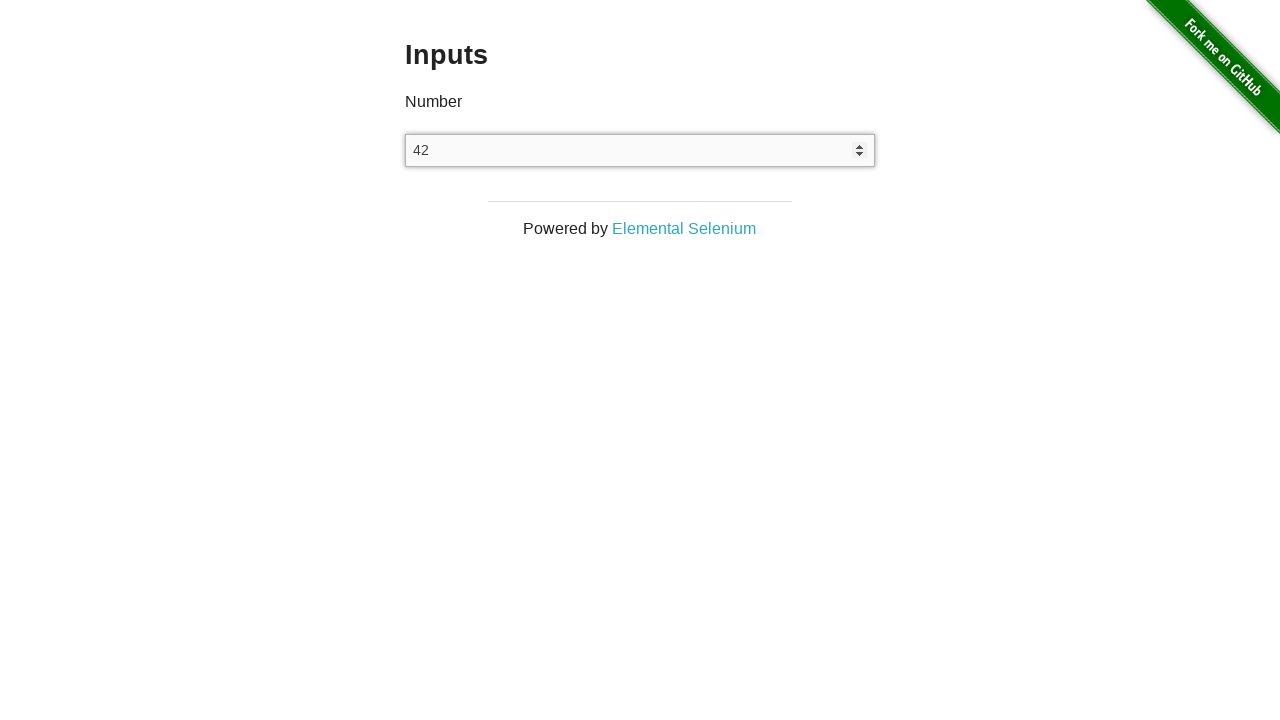

Filled input field with '10' on input
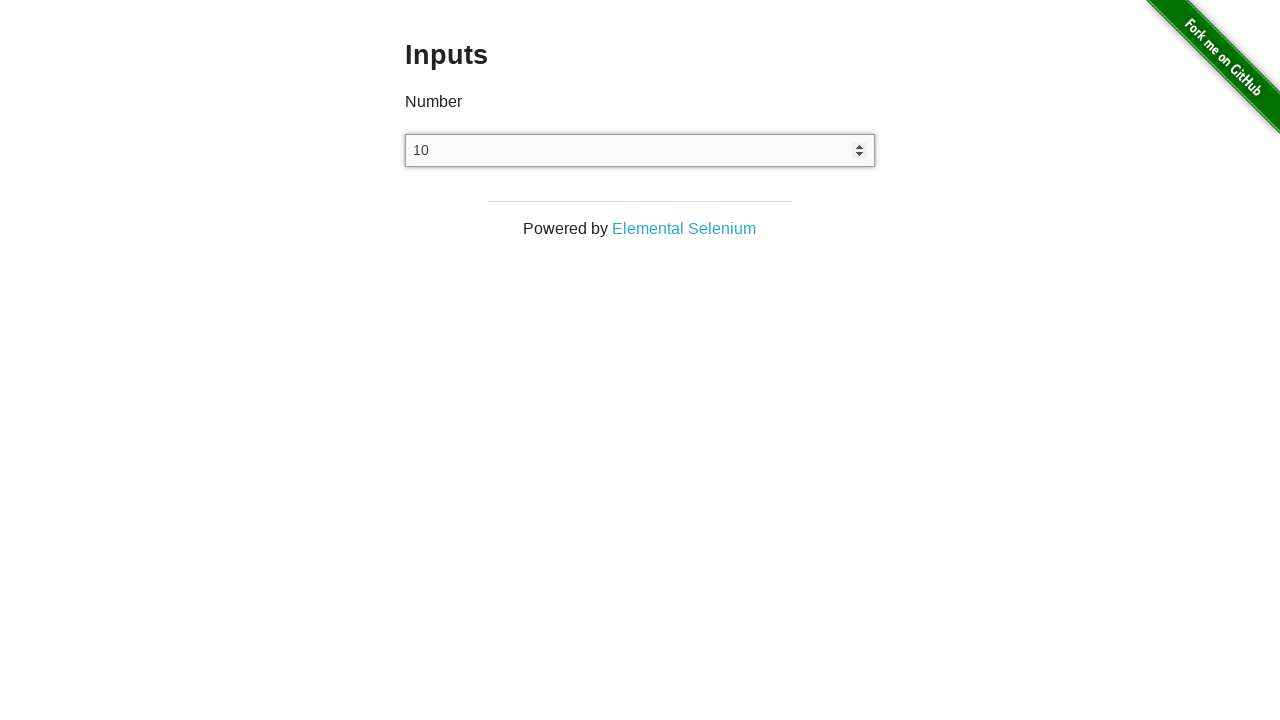

Pressed ArrowUp key to increment value on input
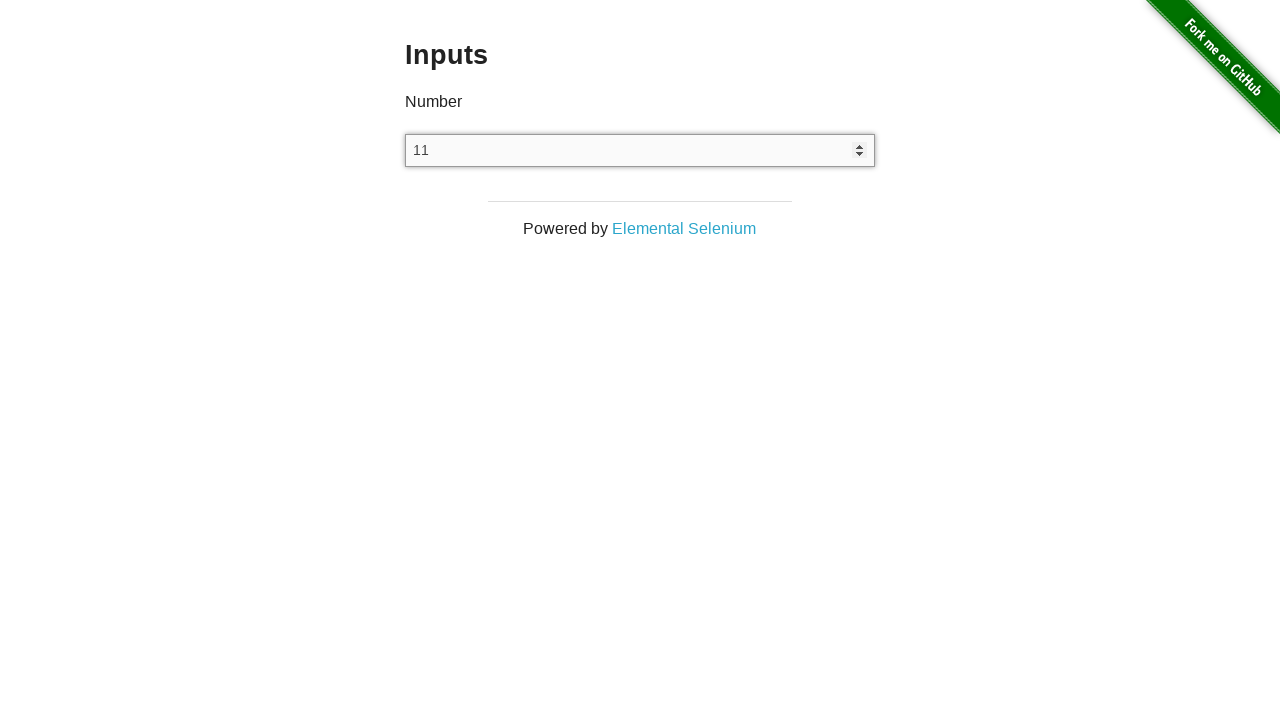

Verified input value incremented to '11'
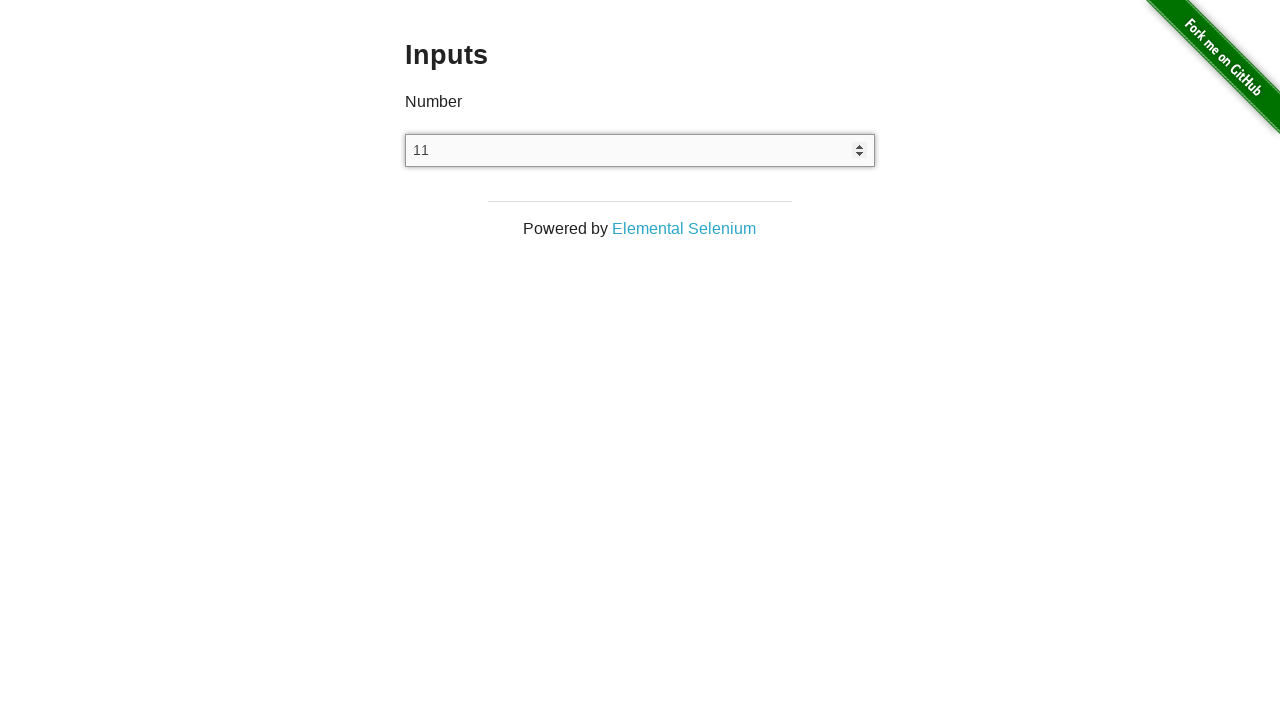

Pressed ArrowDown key to decrement value on input
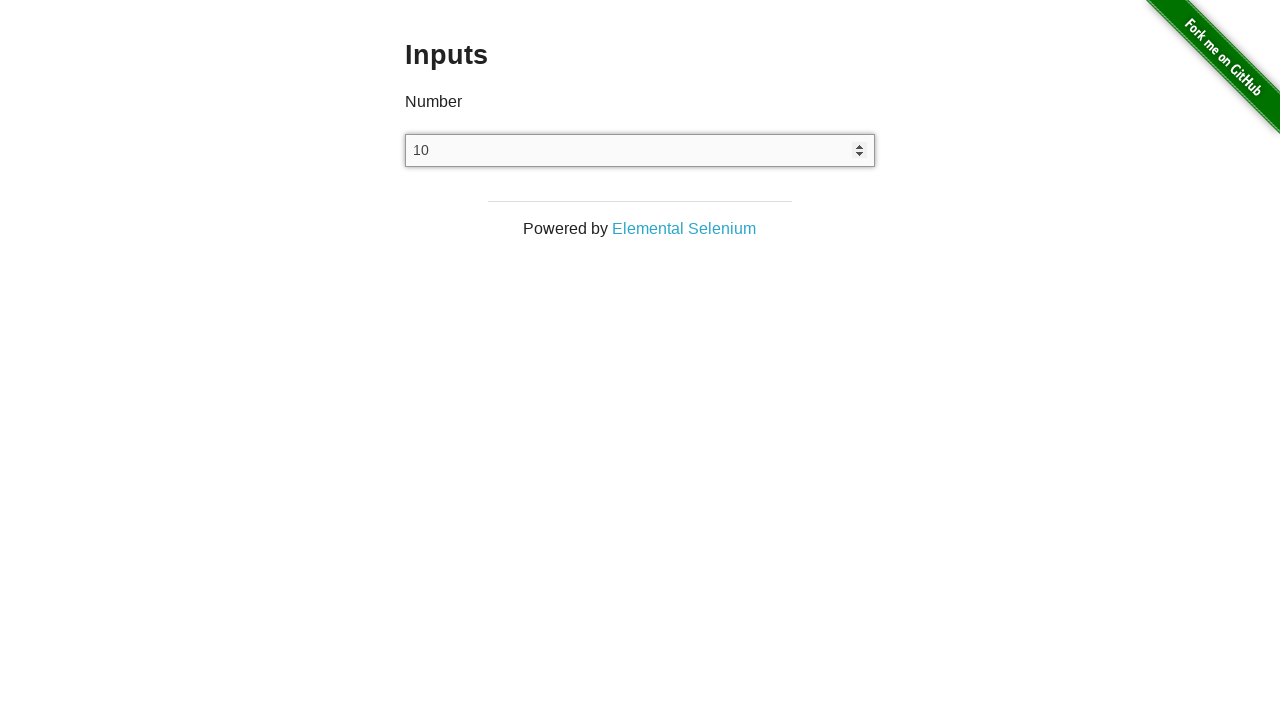

Verified input value decremented to '10'
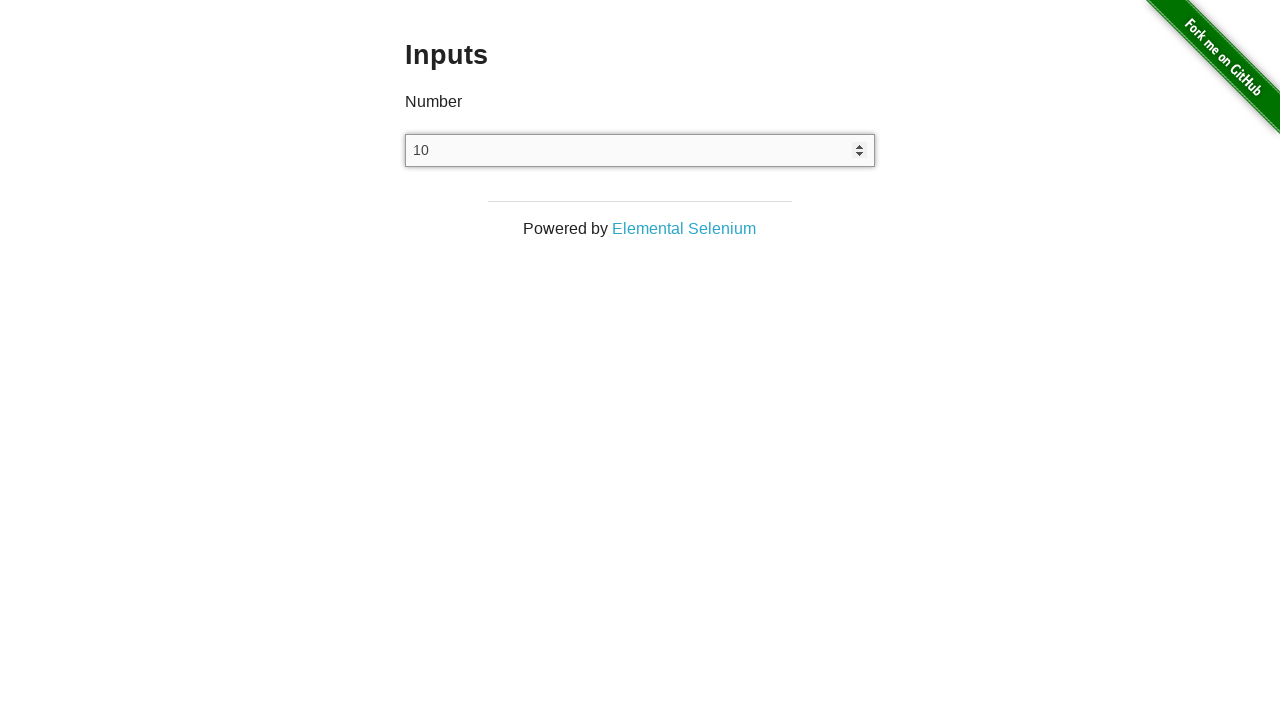

Cleared input field on input
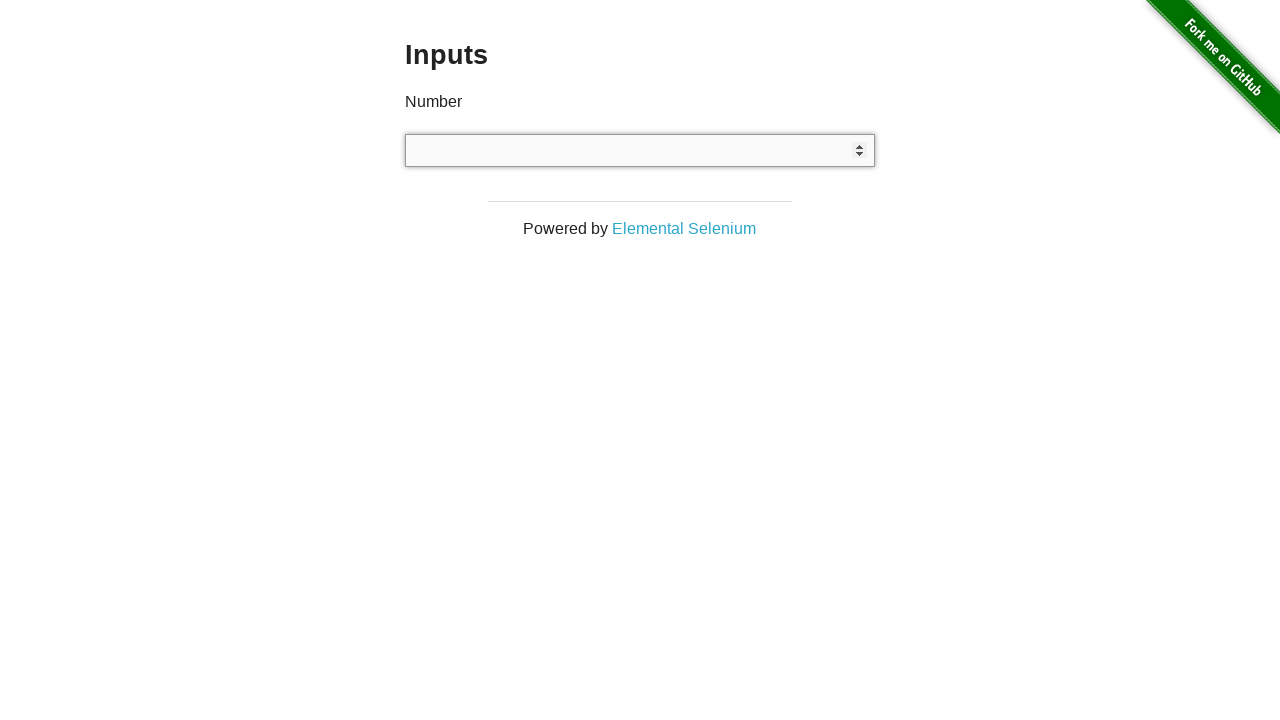

Typed 'abc123' into input field on input
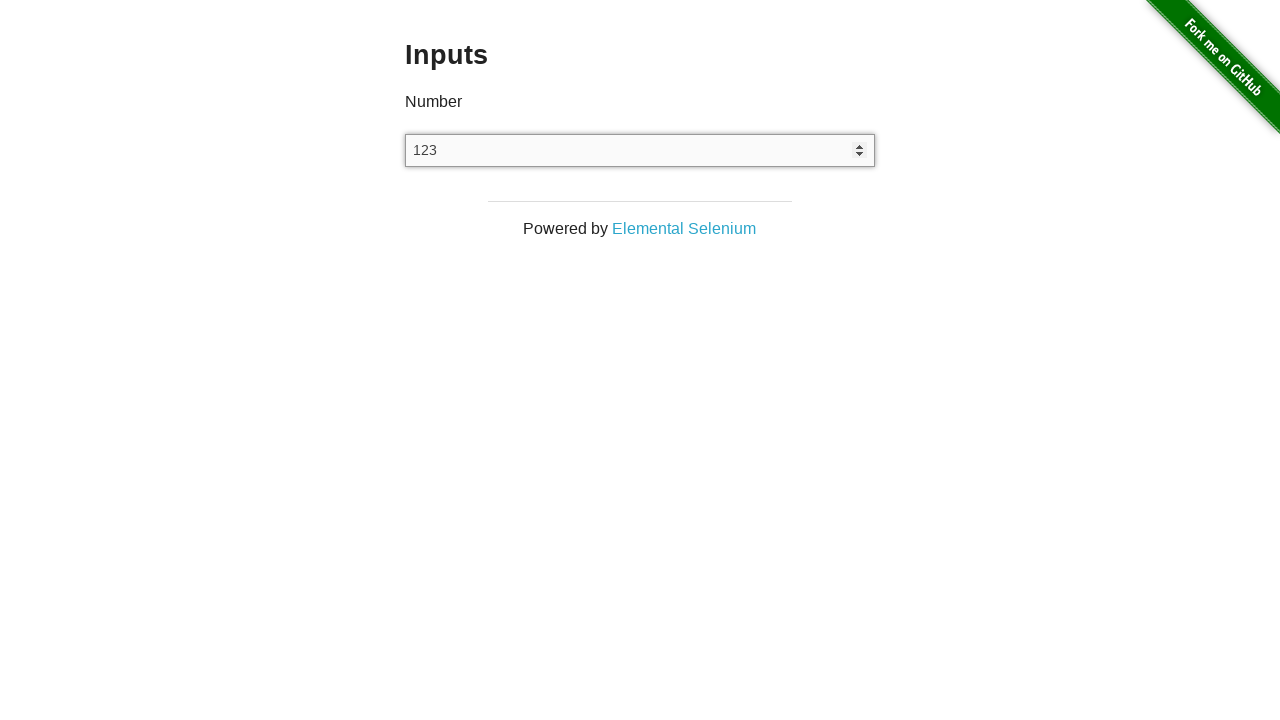

Input field accepts only numeric characters, rejecting letters
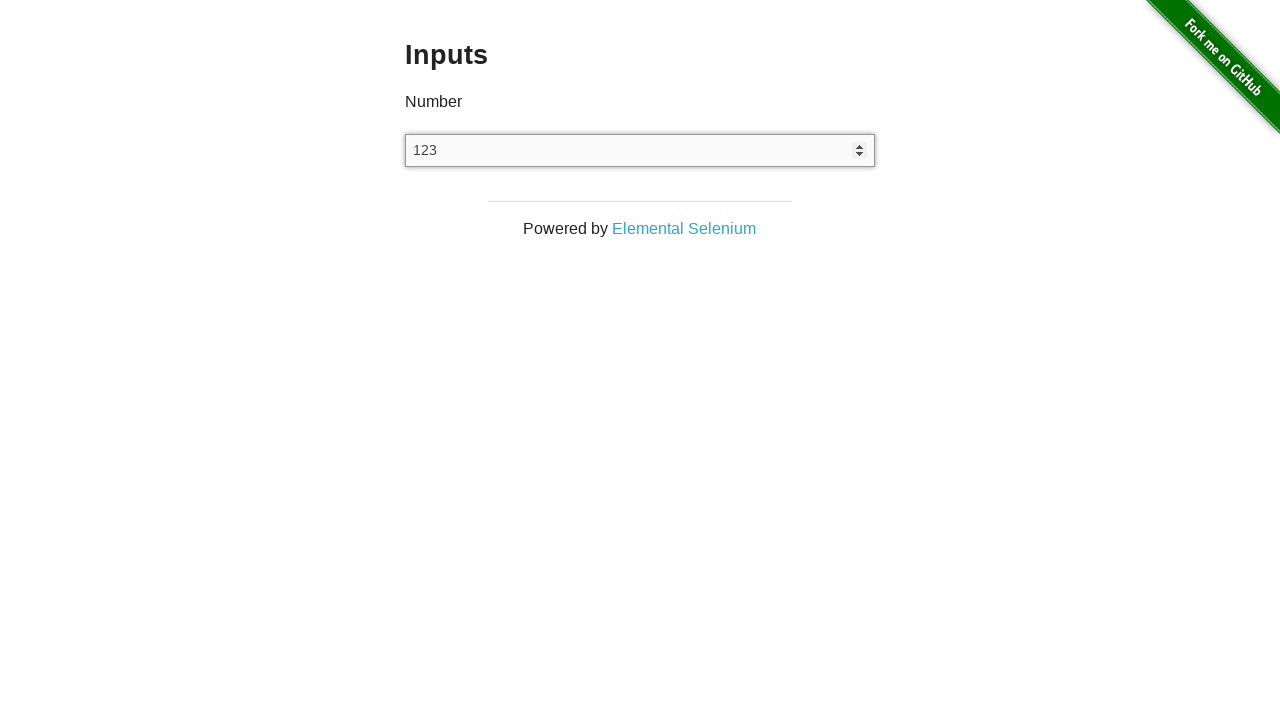

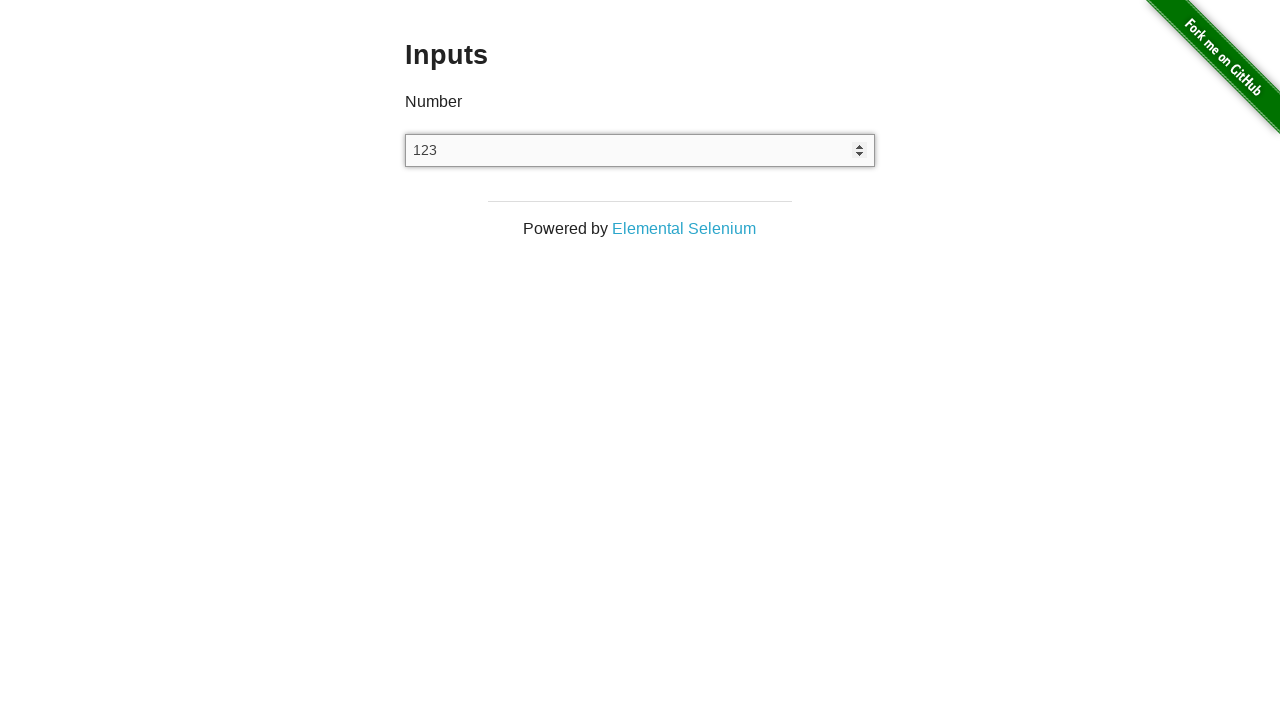